Tests replace window functionality by clicking the Replace Window button which navigates to a new URL

Starting URL: https://practice-automation.com/window-operations/

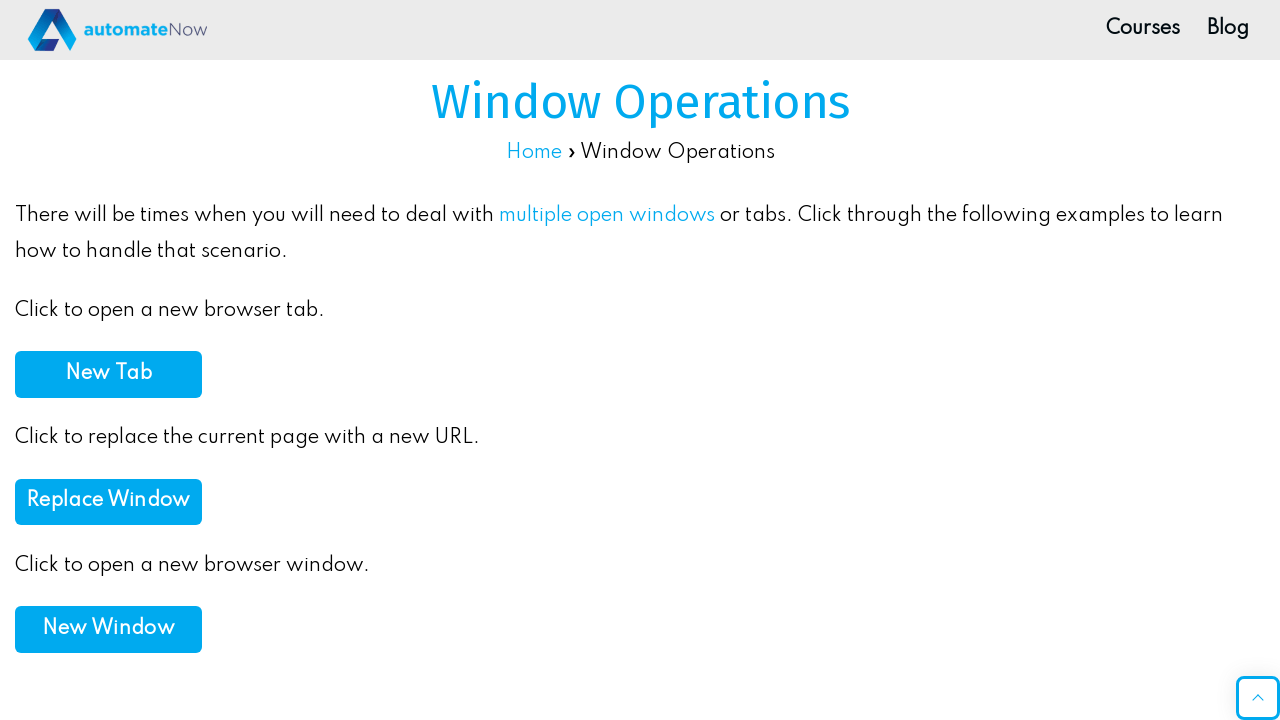

Clicked the Replace Window button at (108, 501) on xpath=//button/b[text()='Replace Window']
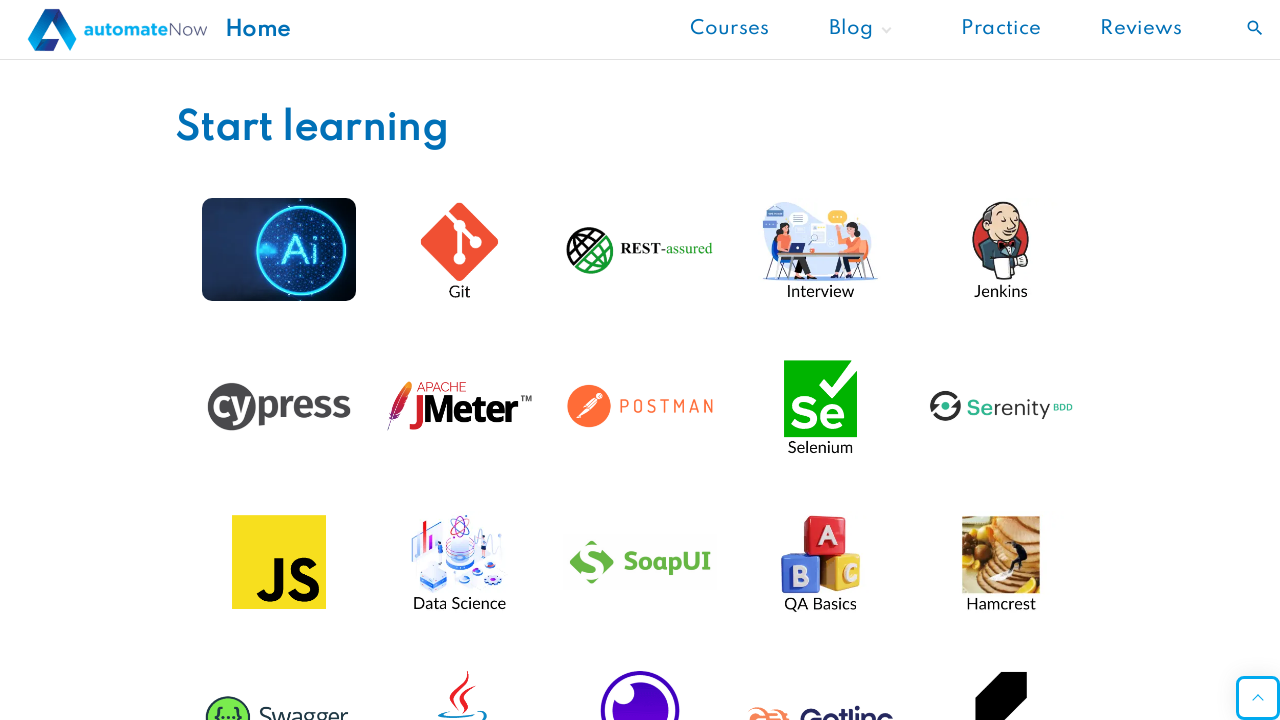

Navigation completed to https://automatenow.io/
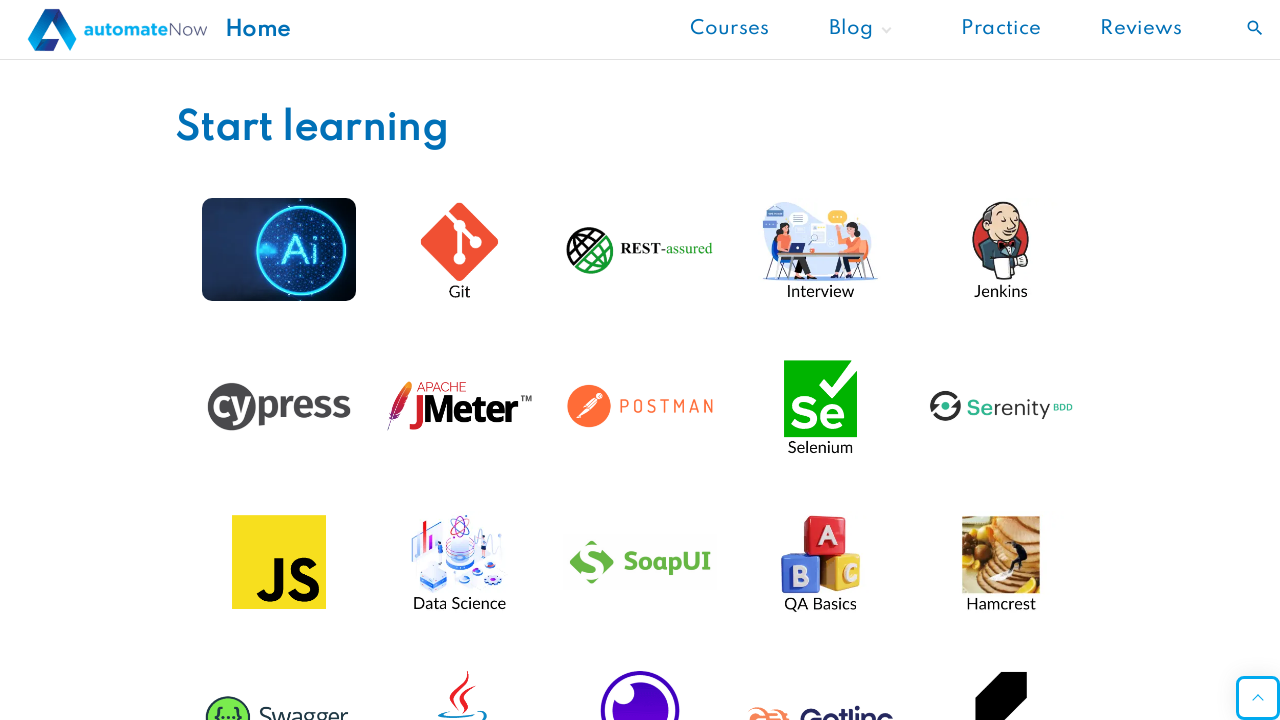

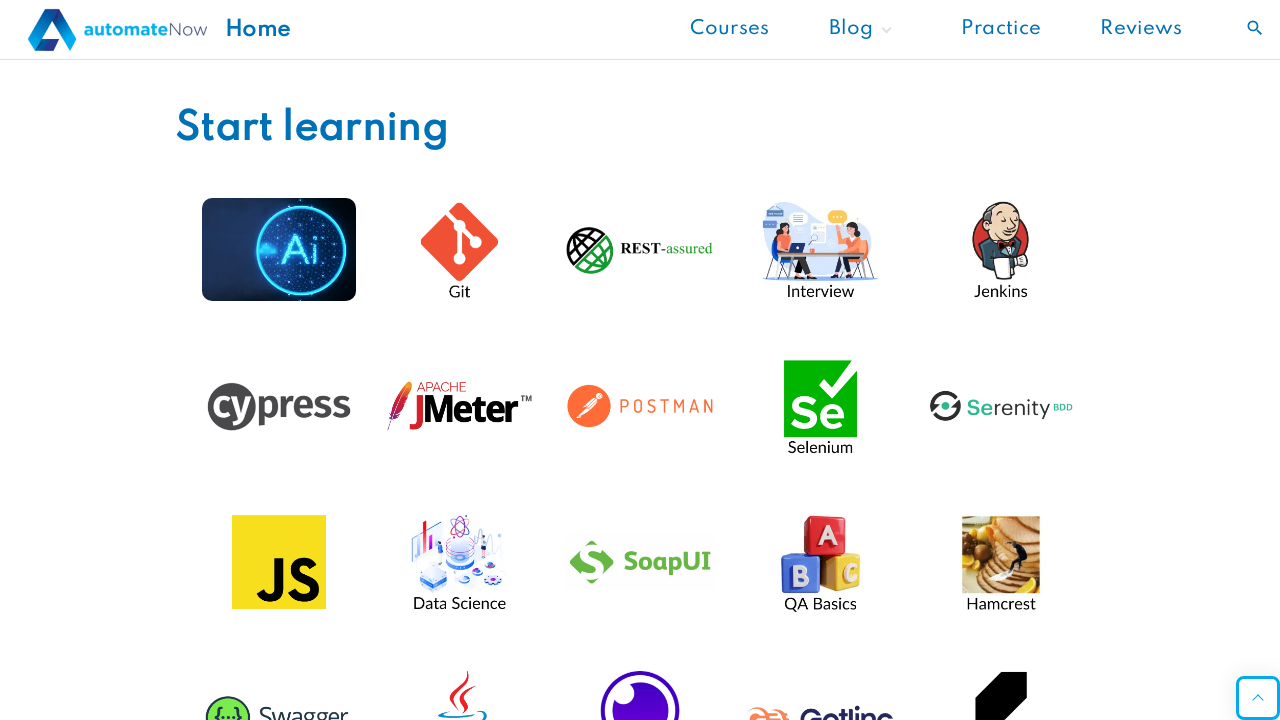